Tests interaction with a practice page by clicking a checkbox element and filling an autosuggest input field, demonstrating form element interactions

Starting URL: https://www.letskodeit.com/practice

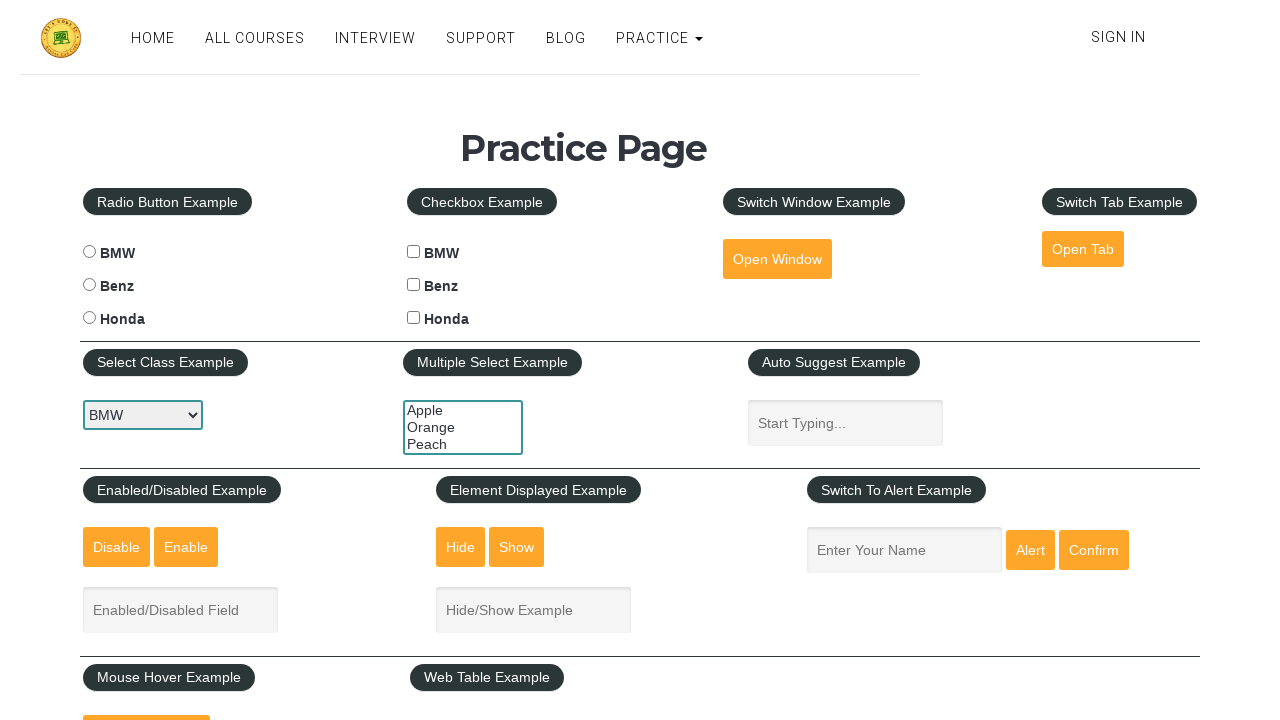

Clicked BMW checkbox at (167, 253) on label[for='bmw']
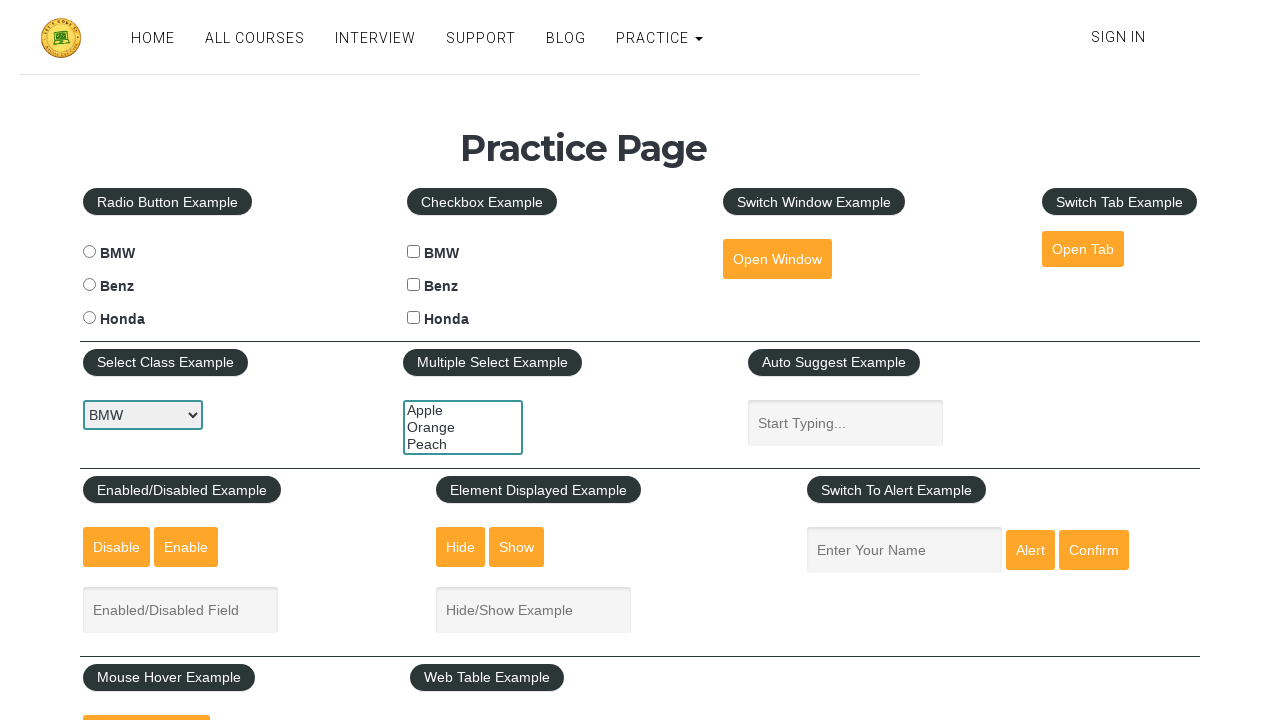

Filled autosuggest field with 'rakesh' on #autosuggest
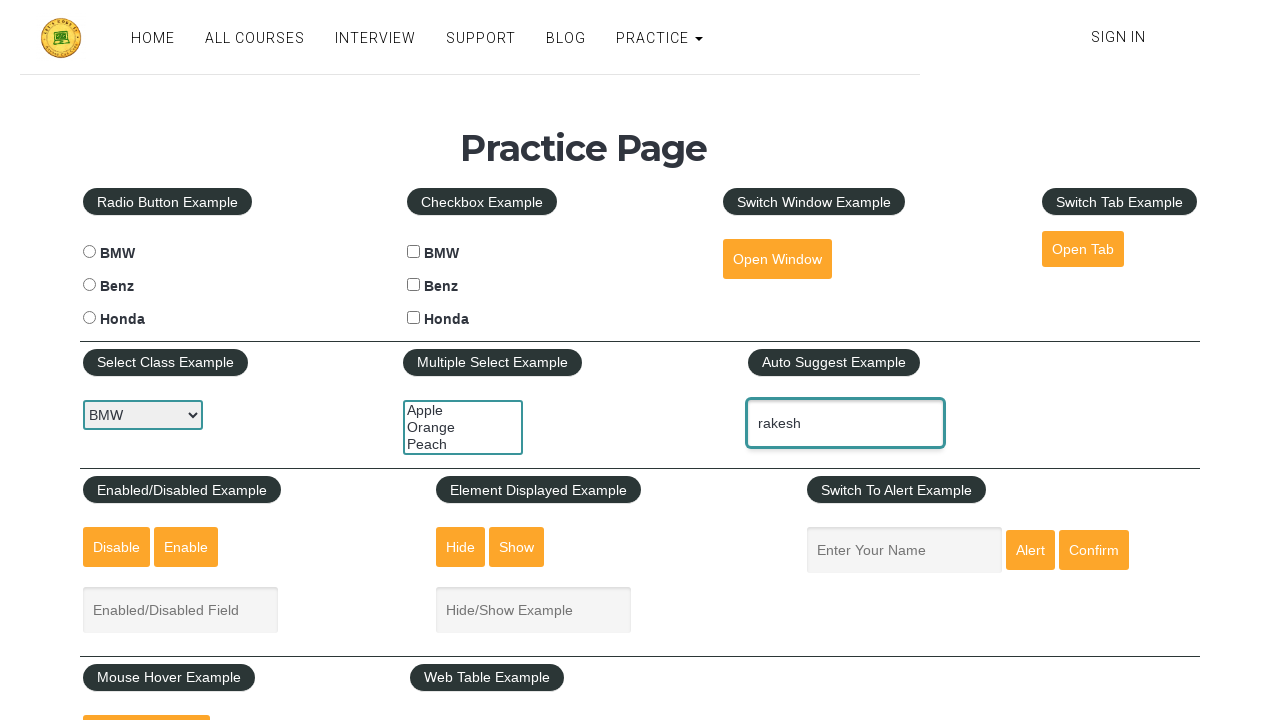

Autosuggest input field confirmed to be present
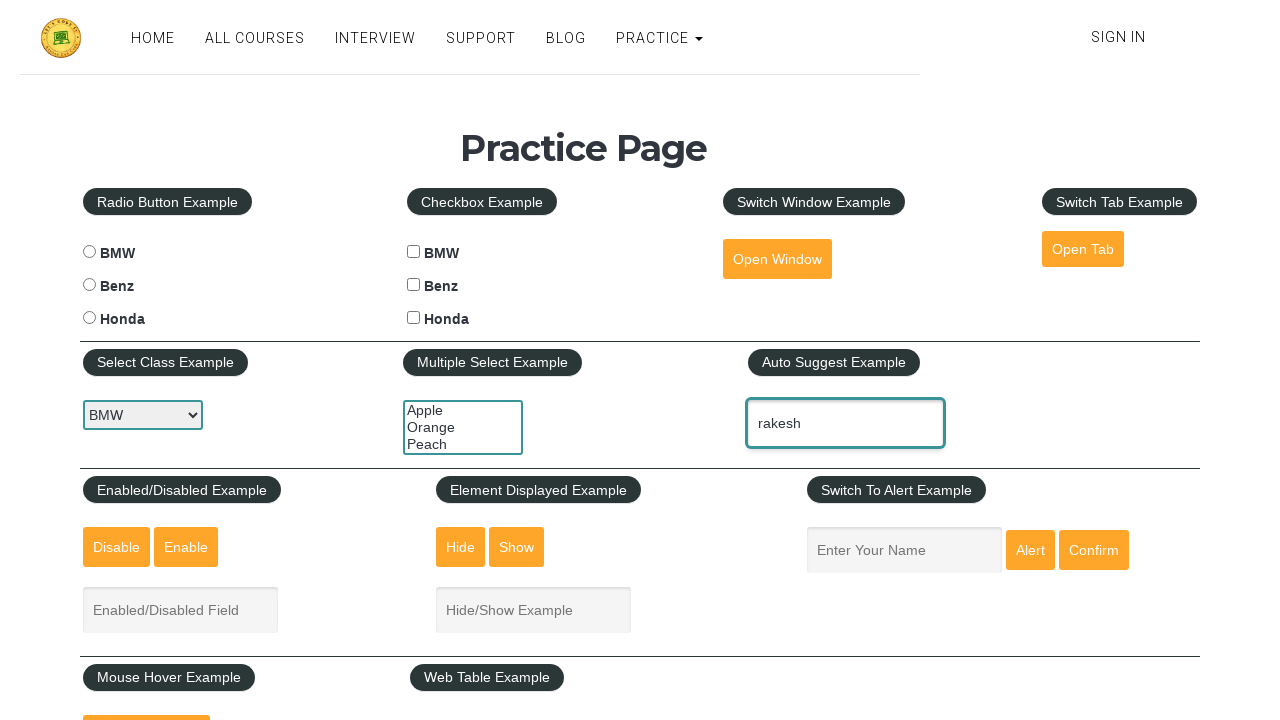

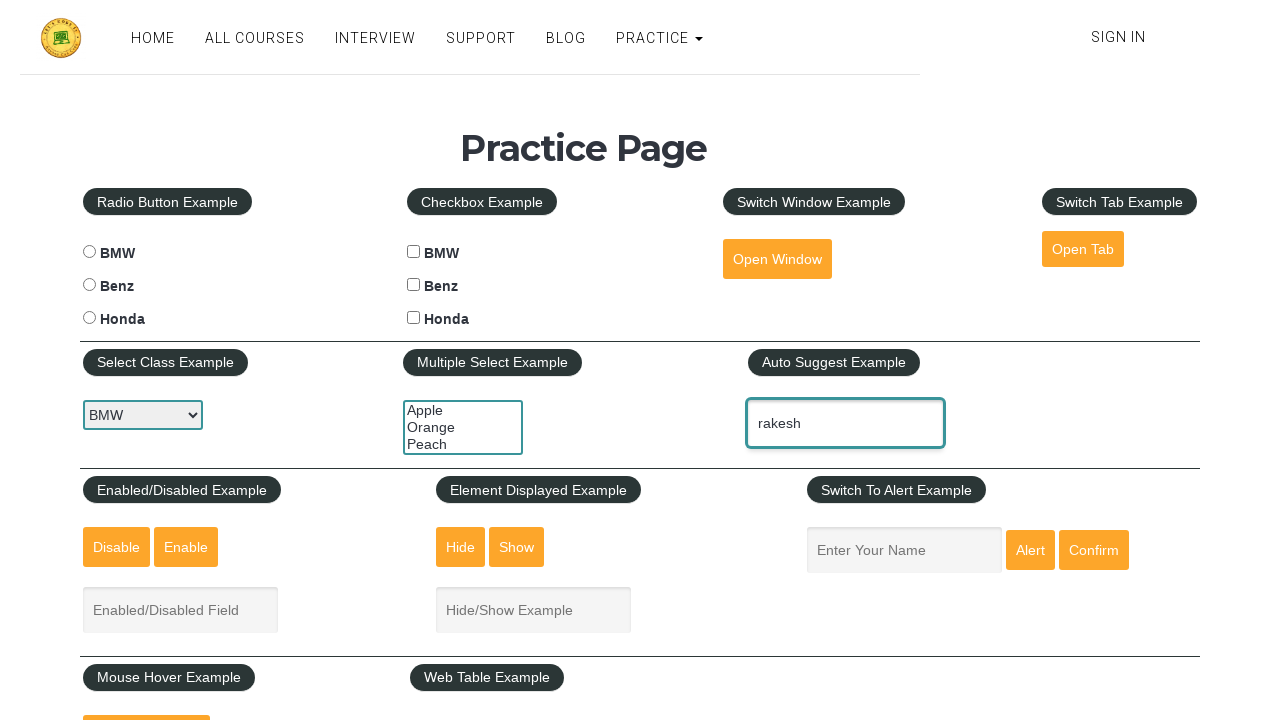